Tests radio button functionality by checking display status, enable status, and selection state, then clicking the male radio button if not already selected

Starting URL: https://syntaxprojects.com/basic-radiobutton-demo.php

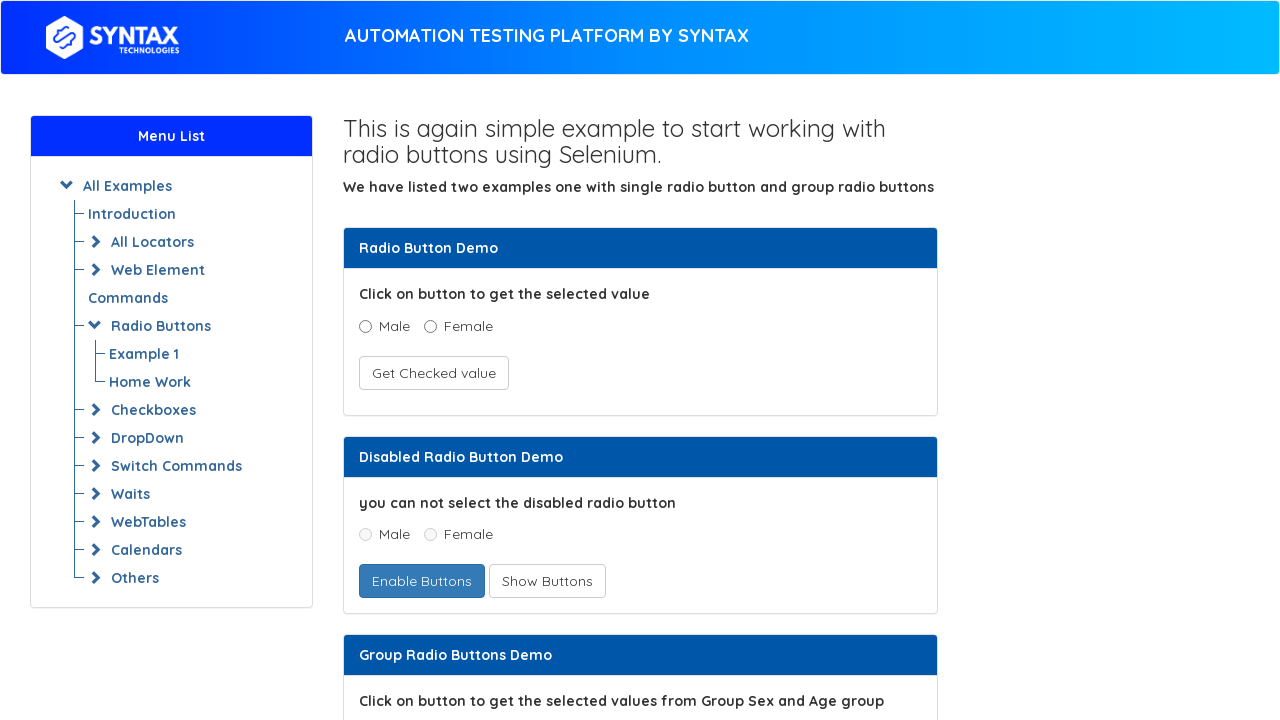

Located the male radio button element
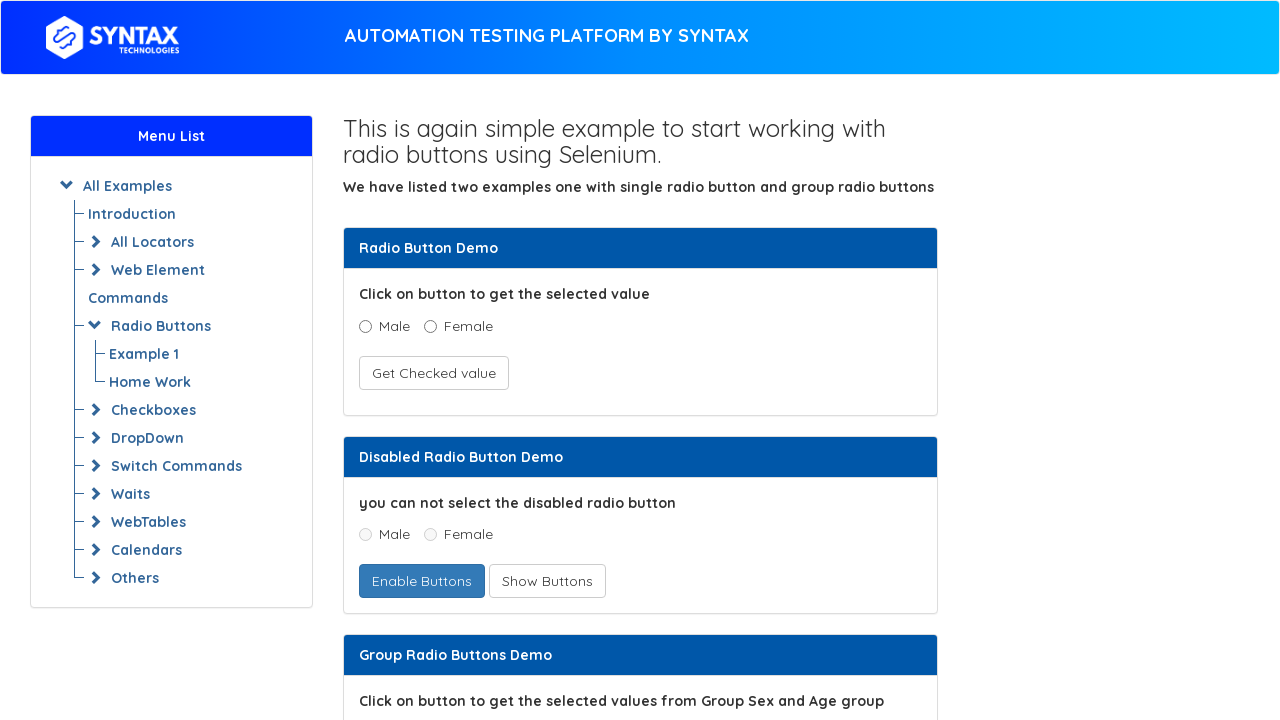

Checked radio button visibility: True
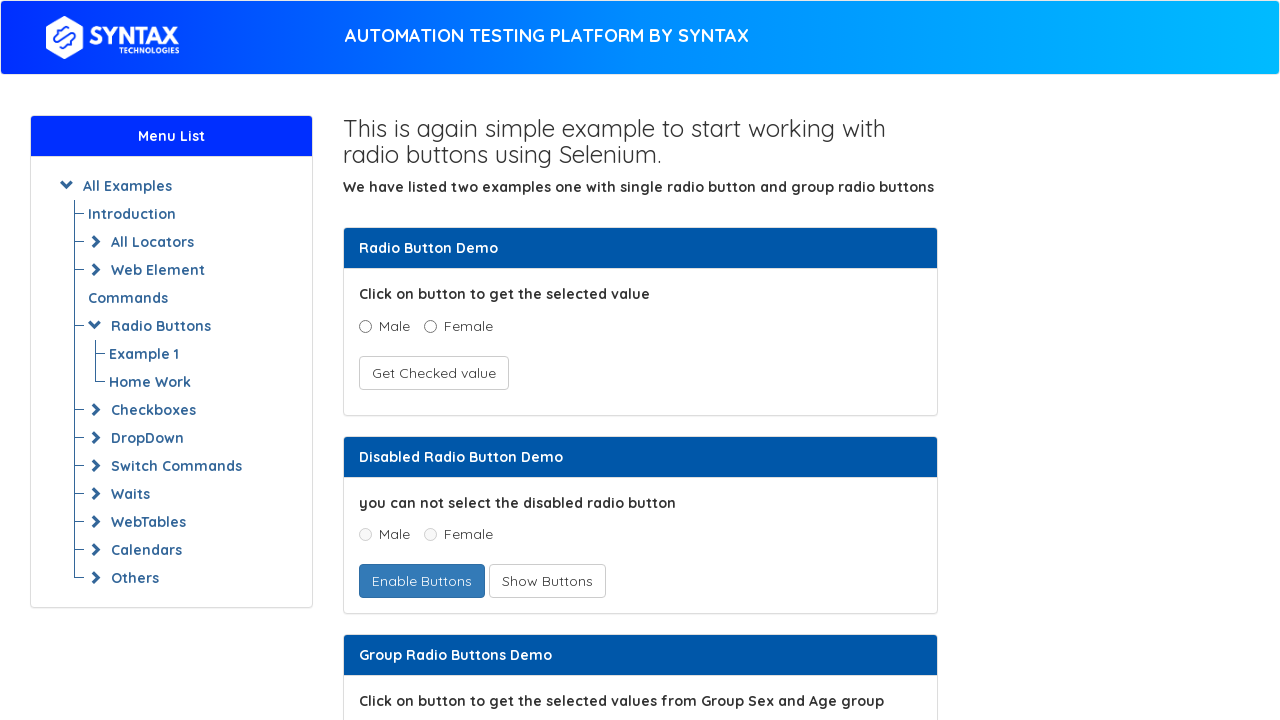

Checked radio button enabled status: True
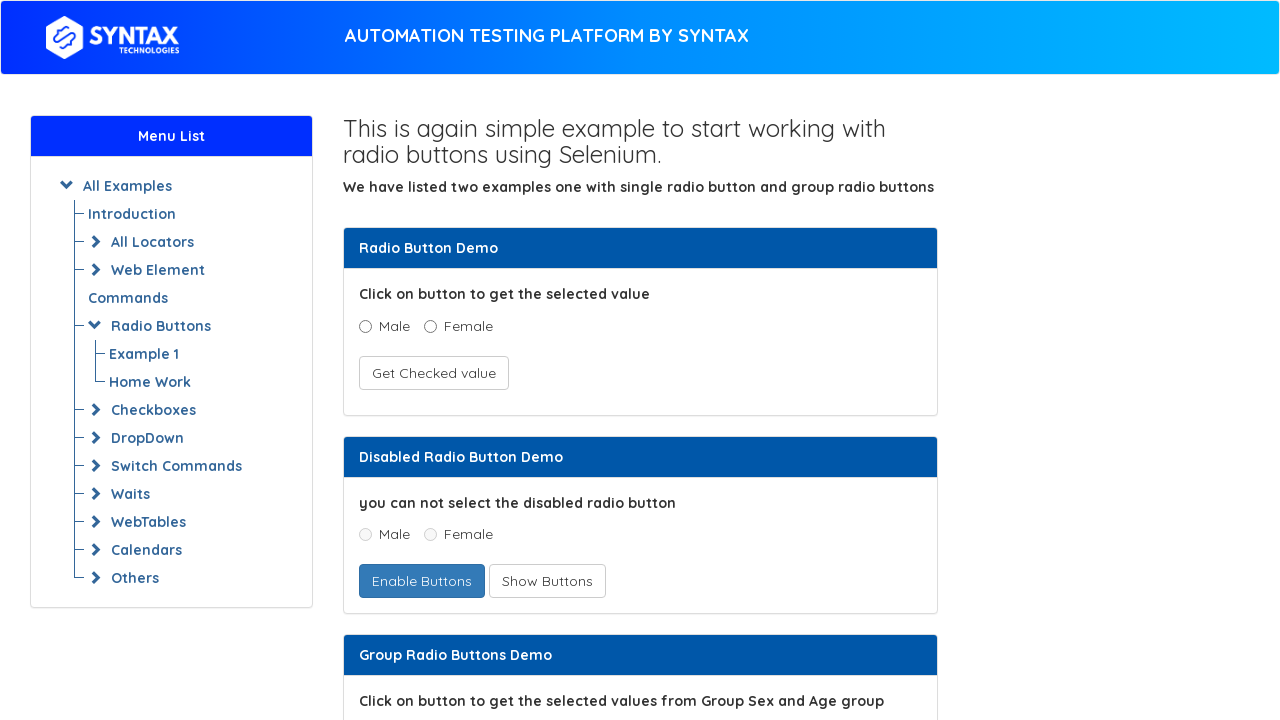

Checked radio button selection status: False
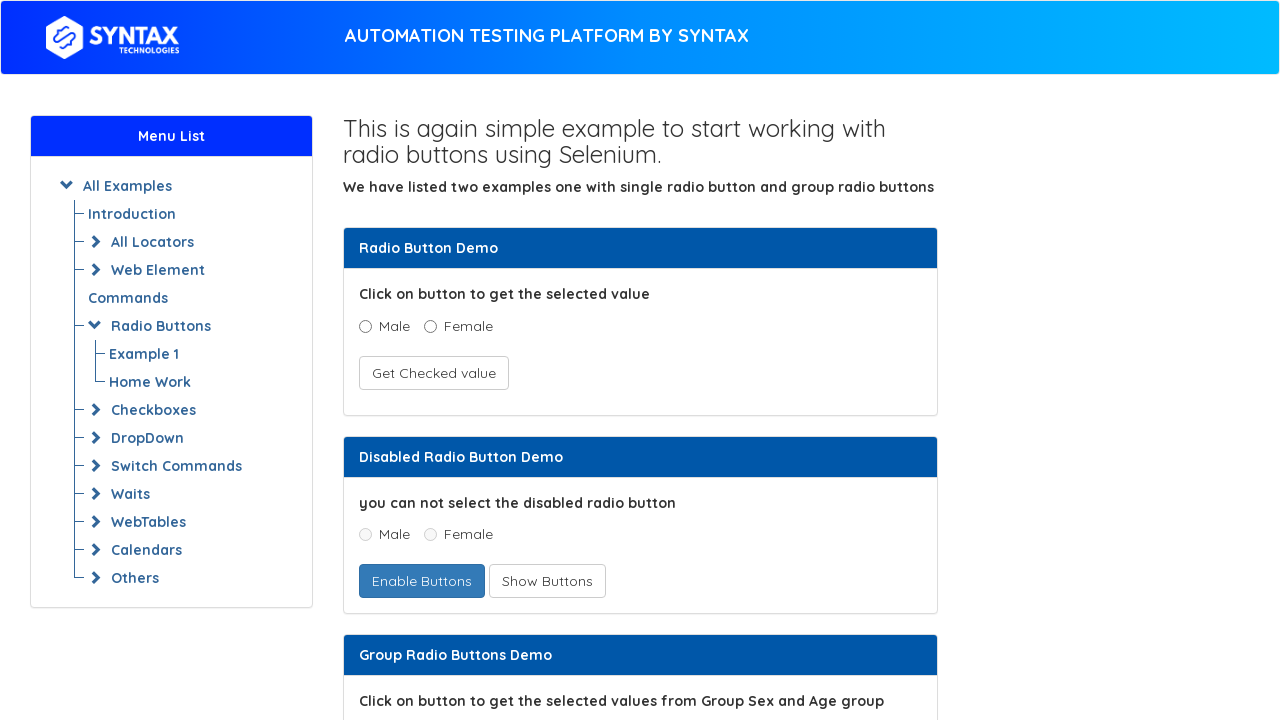

Clicked the male radio button to select it at (365, 326) on xpath=//input[@name='optradio' and @value='Male']
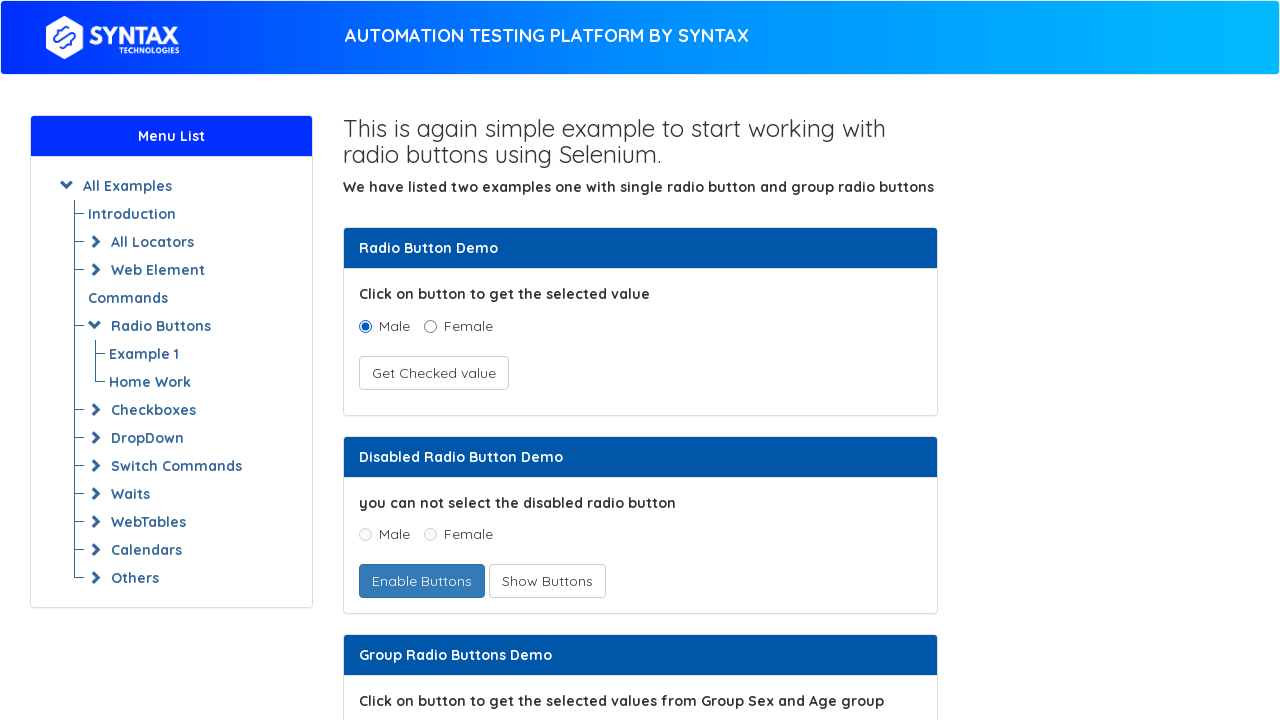

Verified radio button is now selected: True
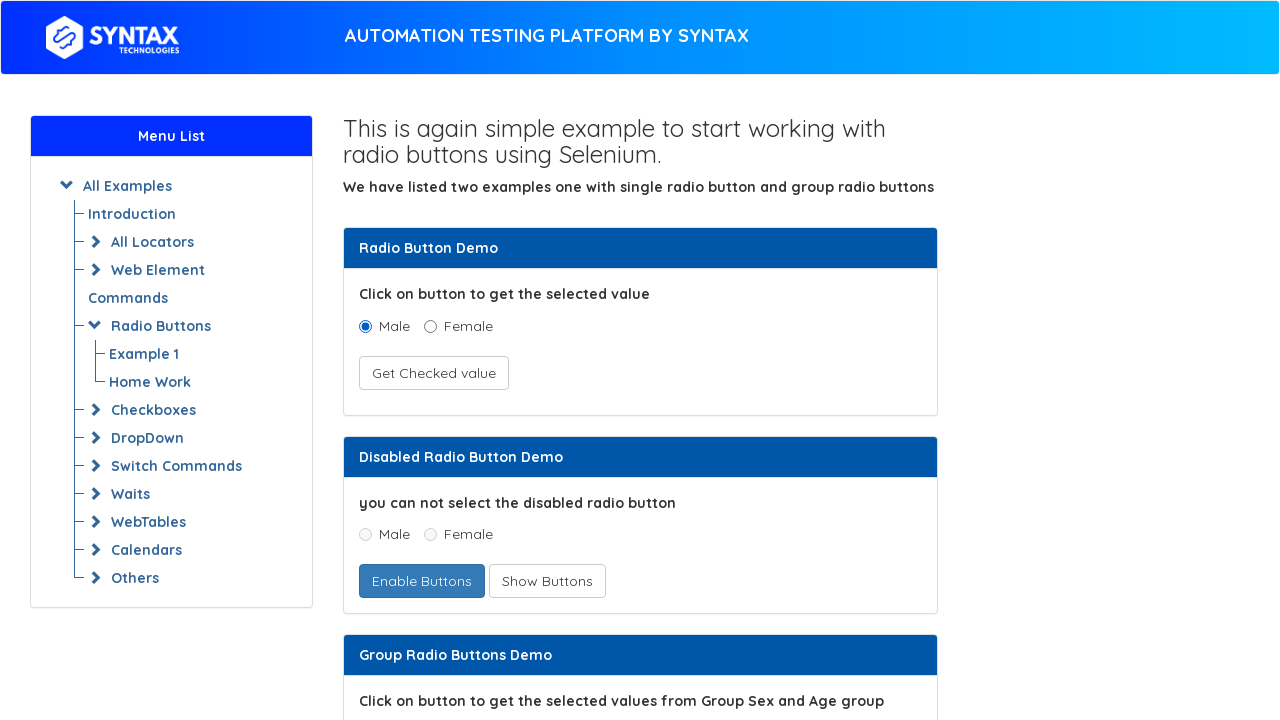

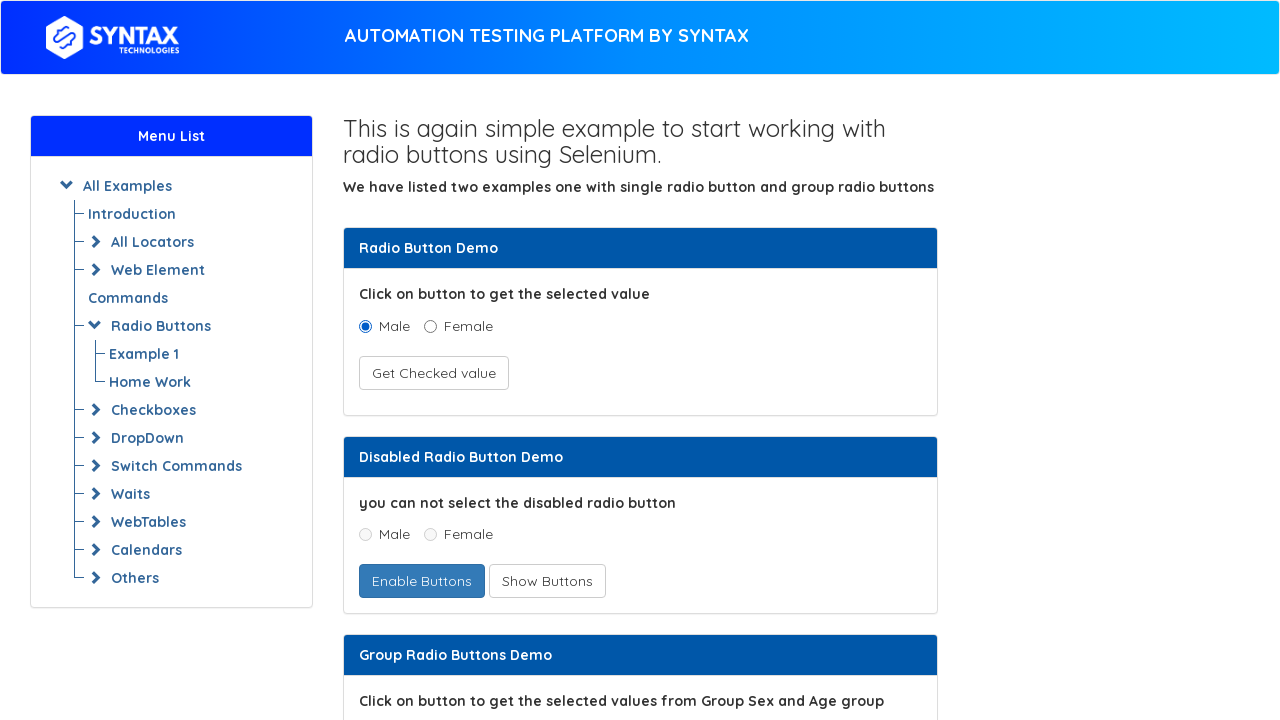